Navigates to a checkbox demo page, loops through color checkboxes to find and select Yellow and Orange colors

Starting URL: https://selenium08.blogspot.com/2019/07/check-box-and-radio-buttons.html

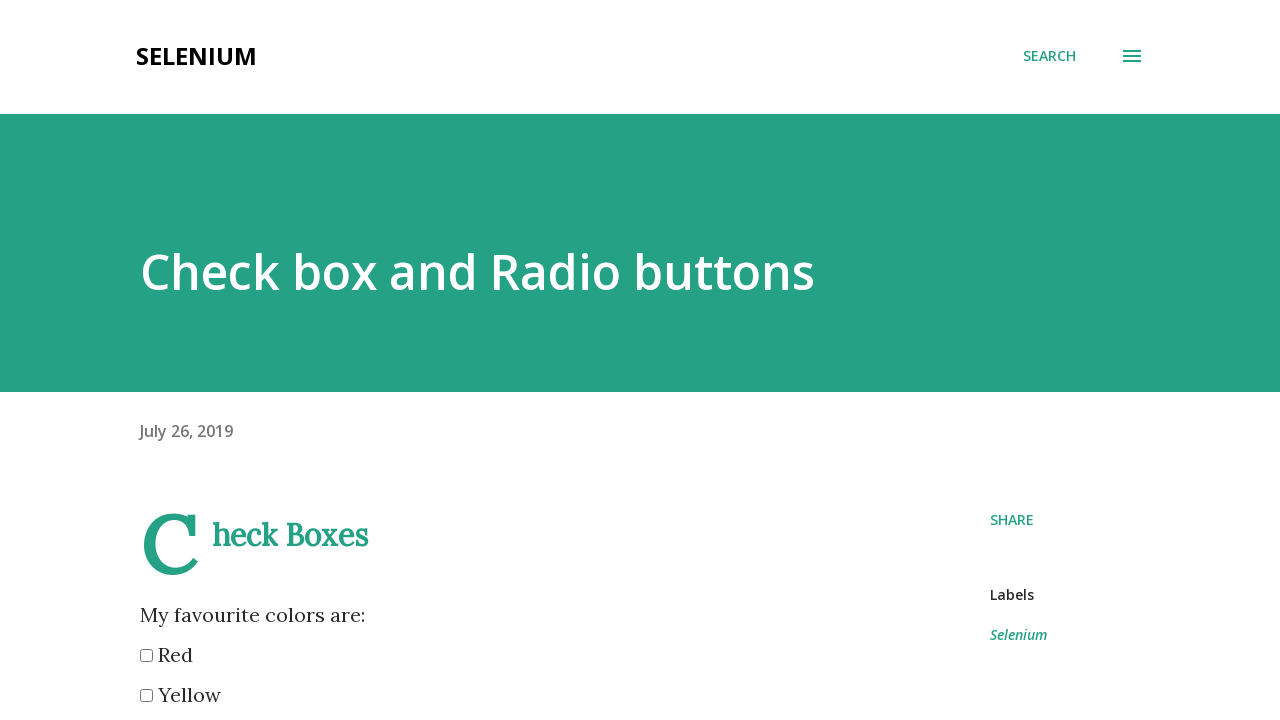

Navigated to checkbox demo page
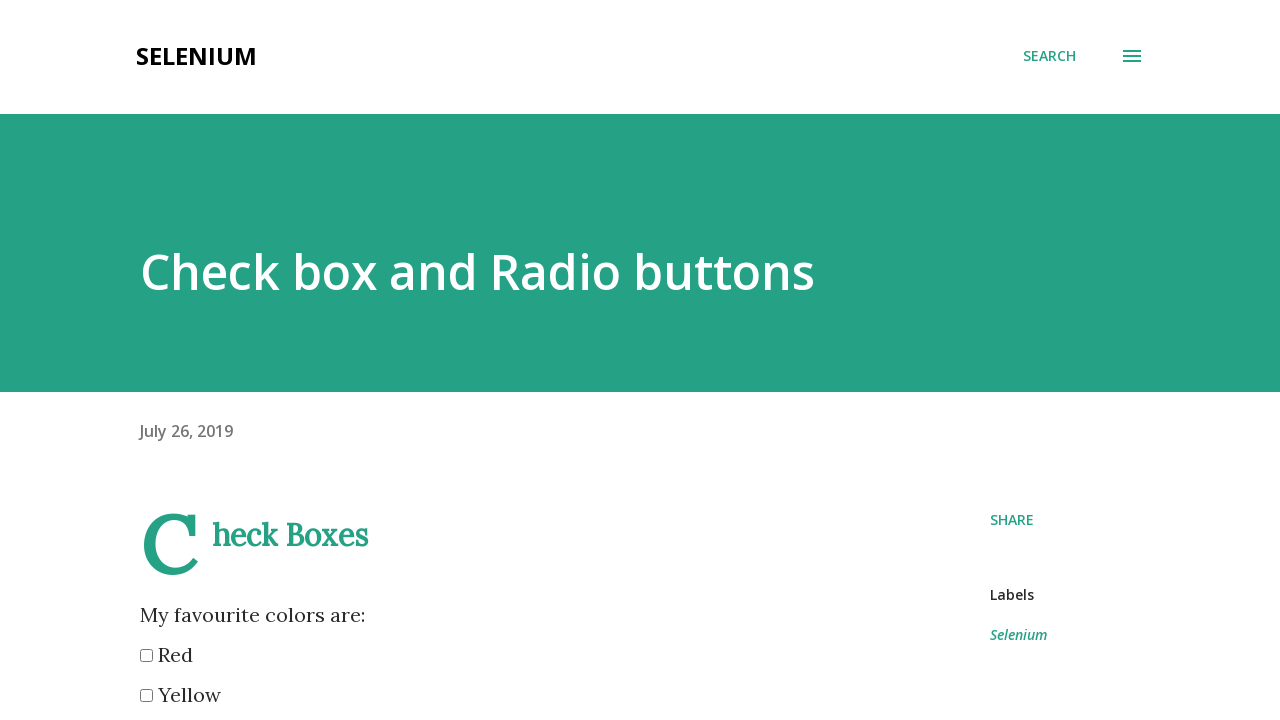

Located all color checkboxes on the page
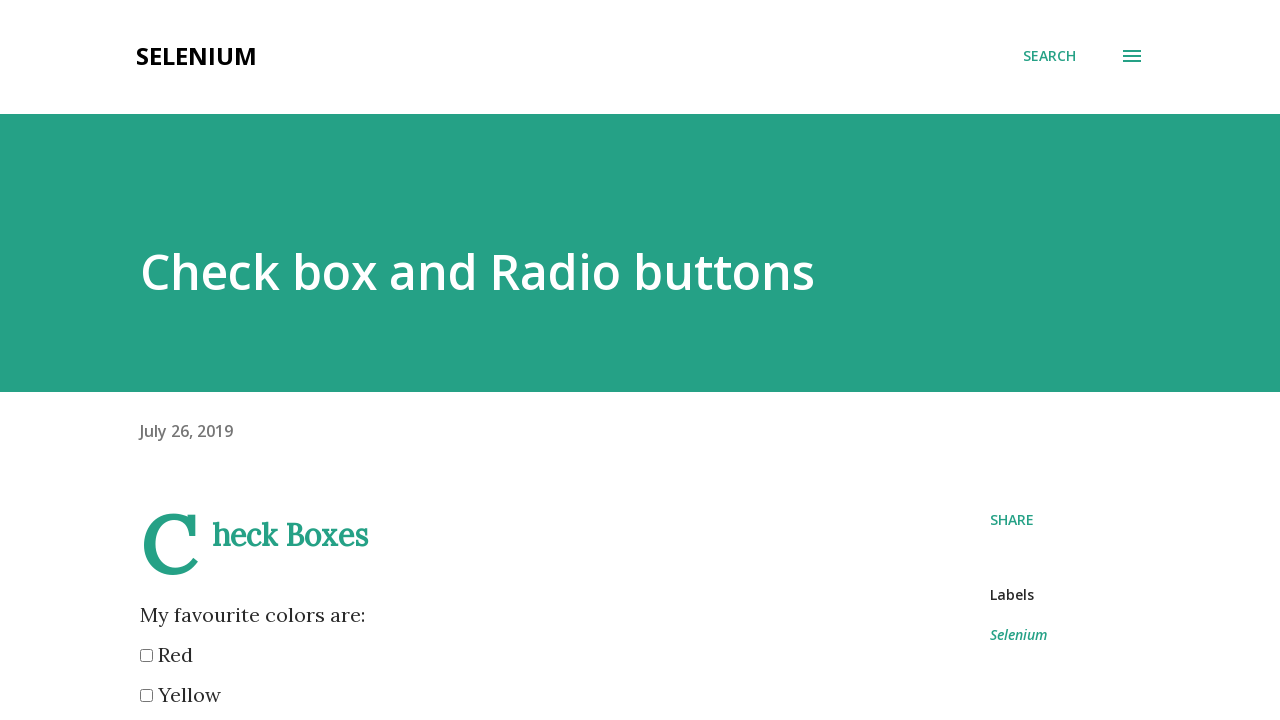

Retrieved color value: red
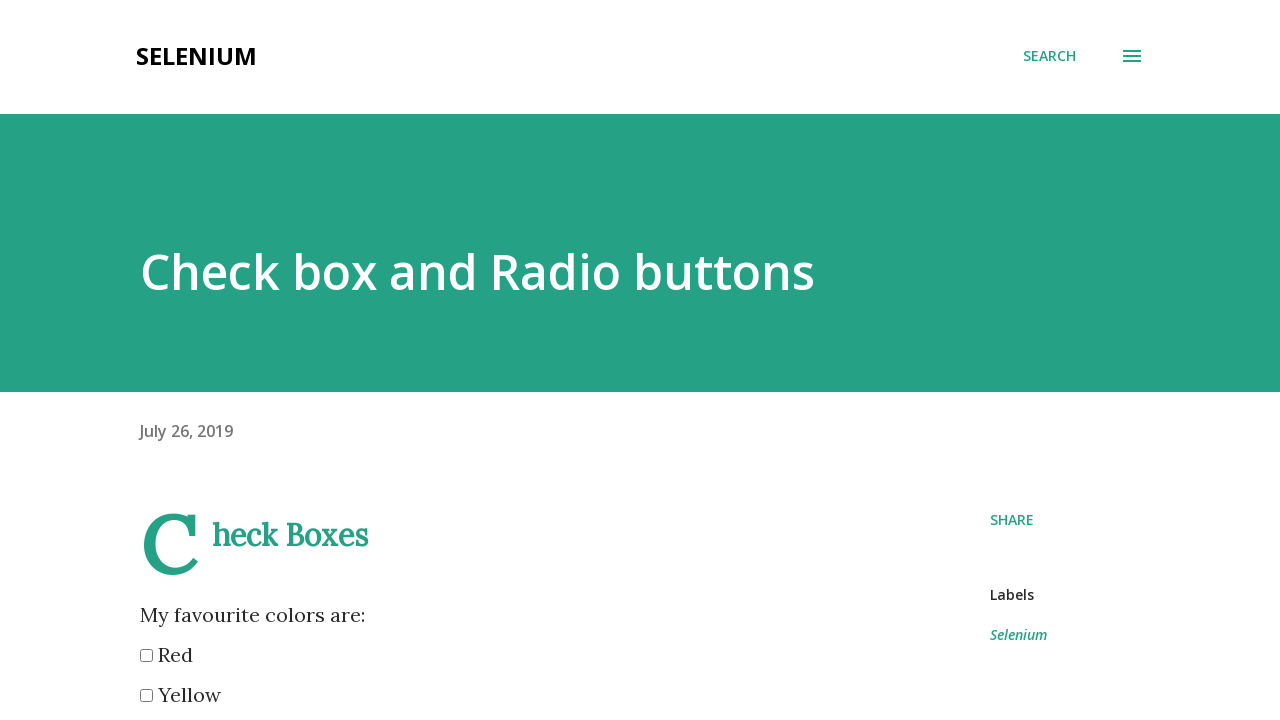

Retrieved color value: yellow
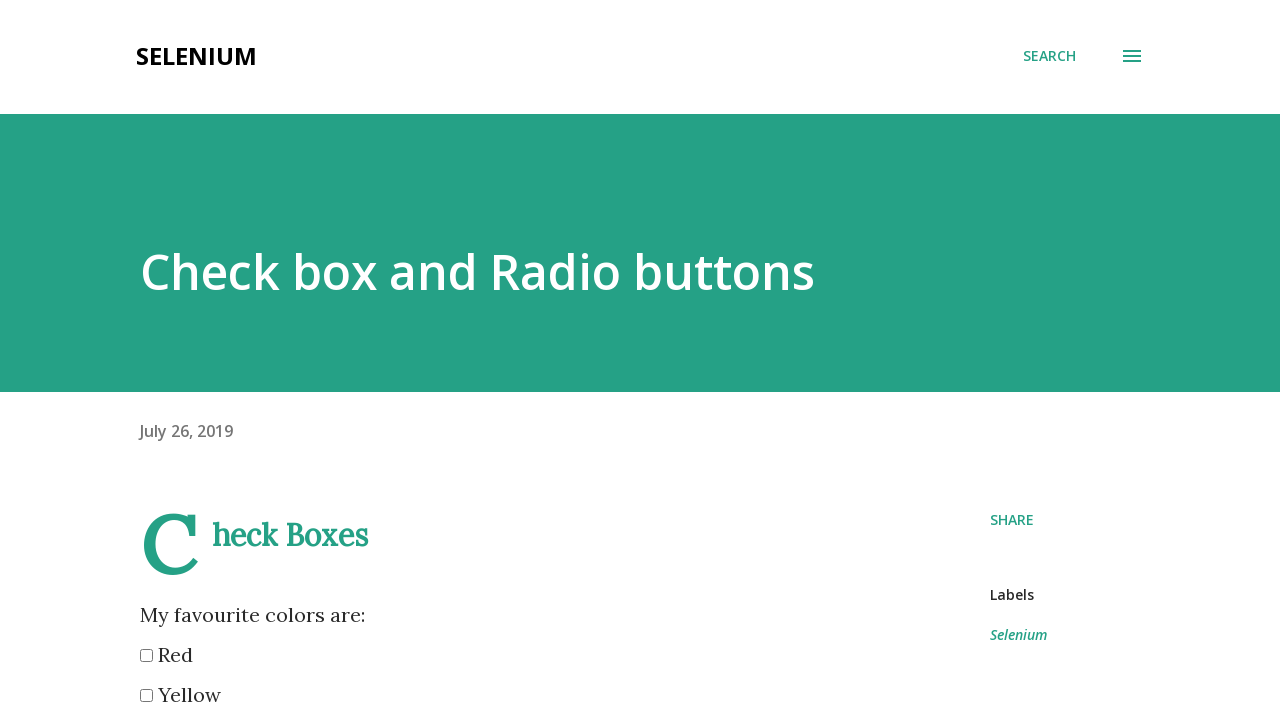

Selected checkbox for color: yellow at (146, 696) on input[name='color'] >> nth=1
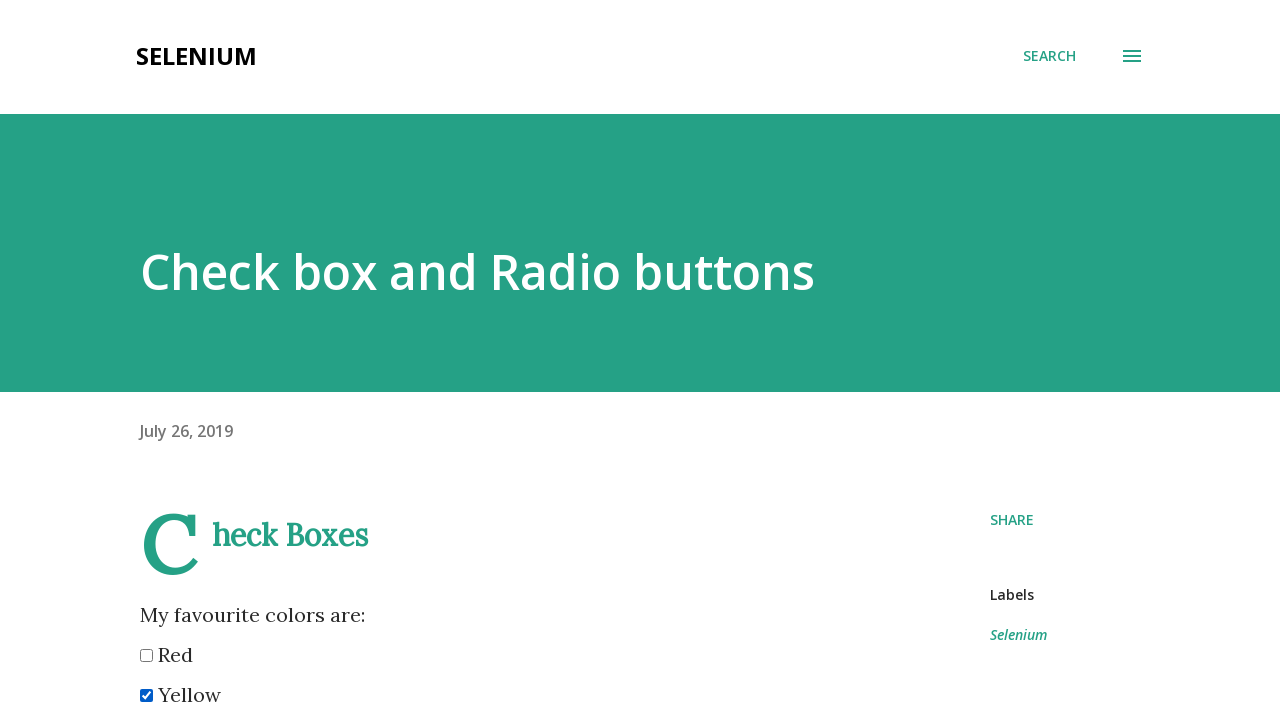

Retrieved color value: blue
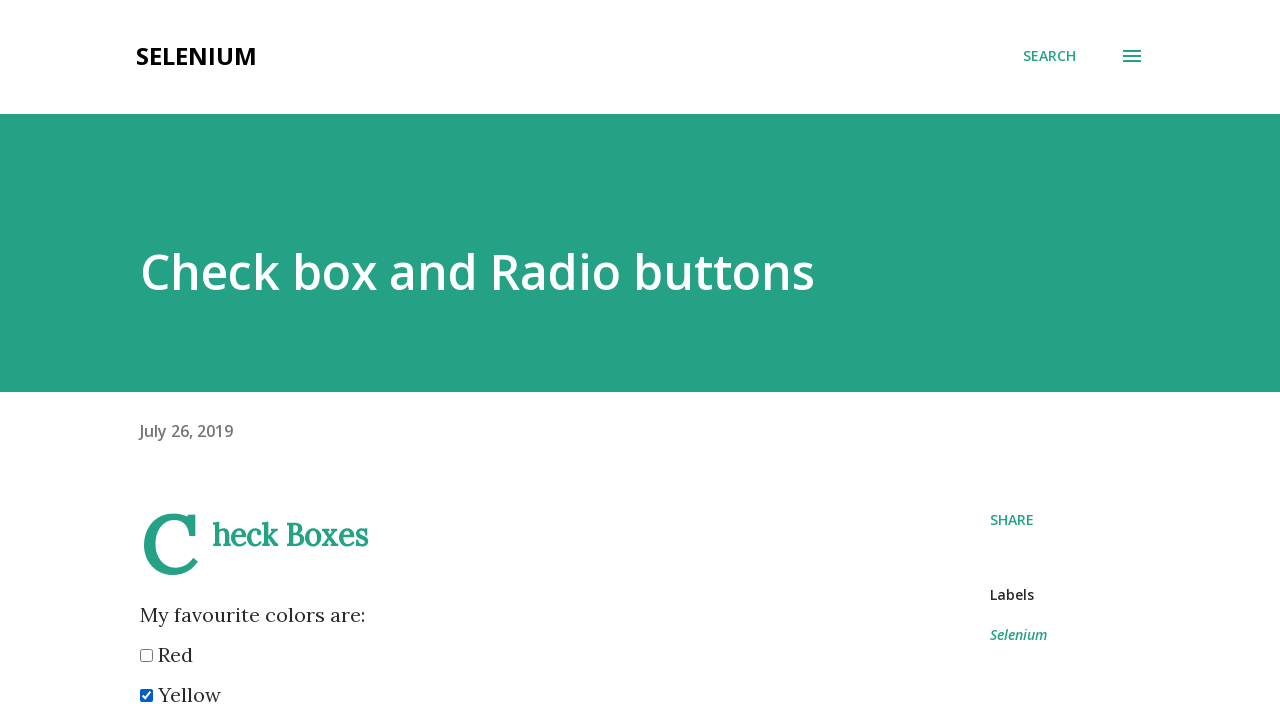

Retrieved color value: orange
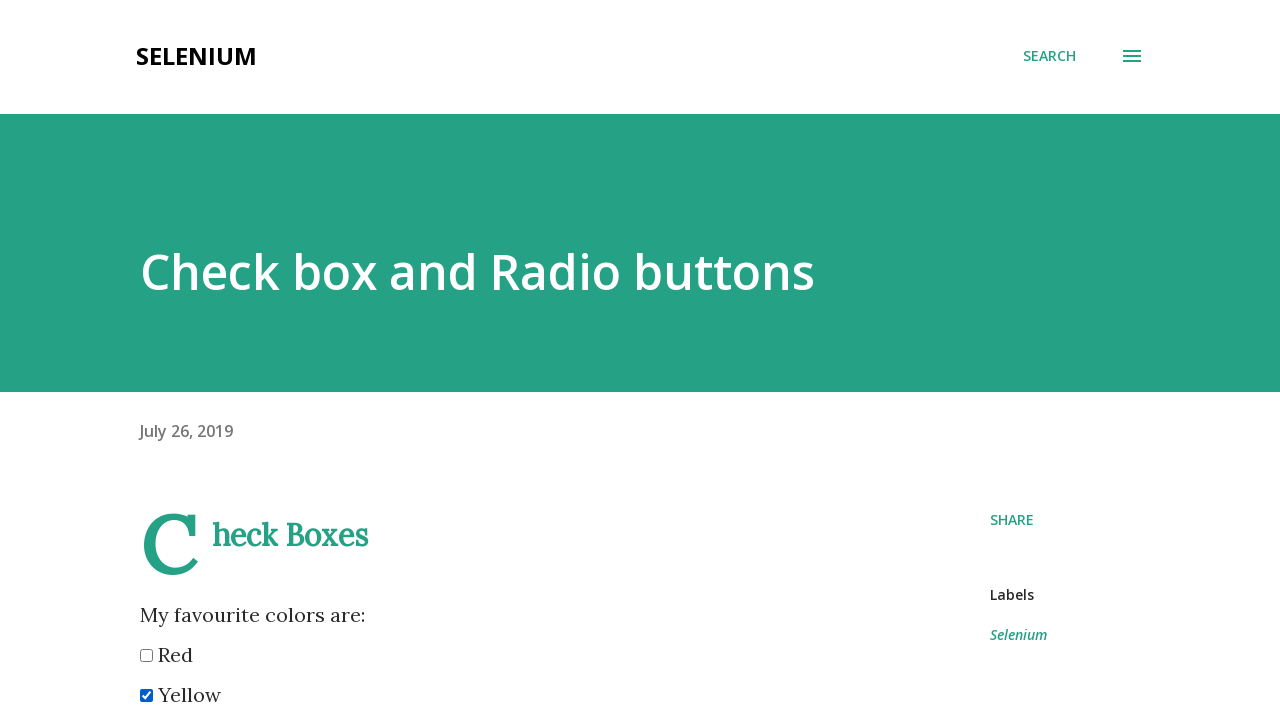

Selected checkbox for color: orange at (146, 360) on input[name='color'] >> nth=3
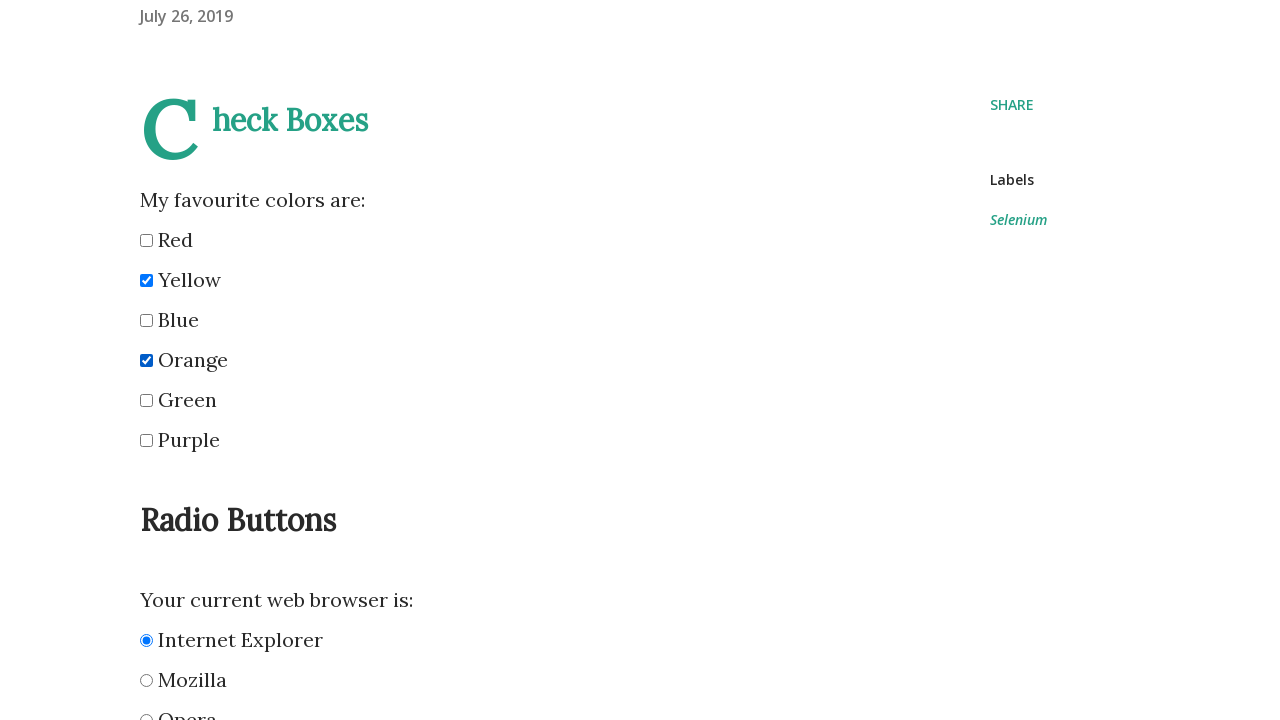

Retrieved color value: green
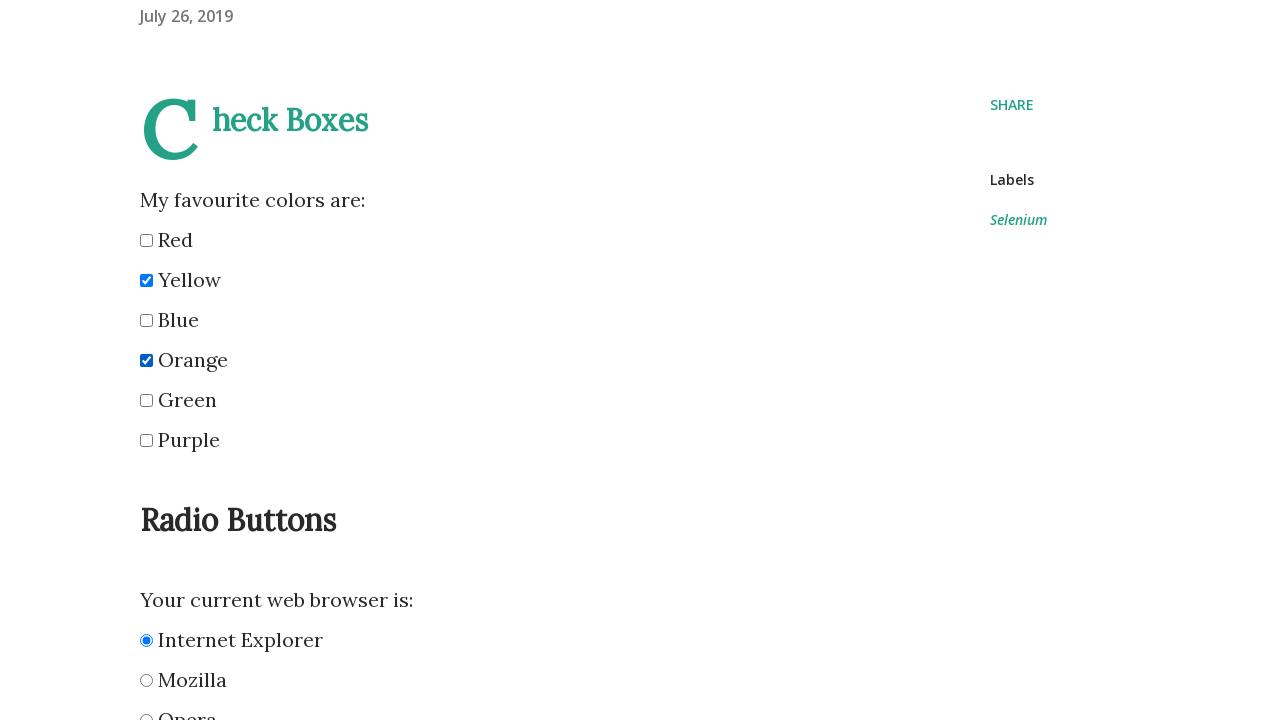

Retrieved color value: purple
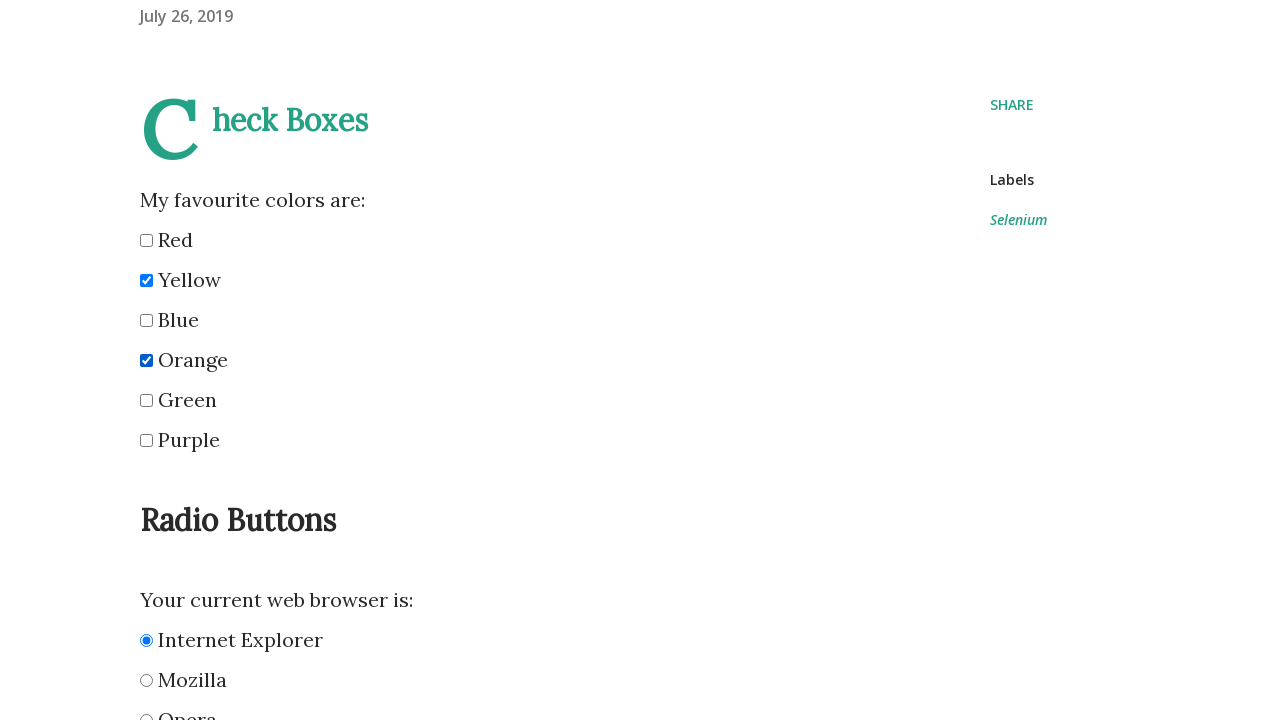

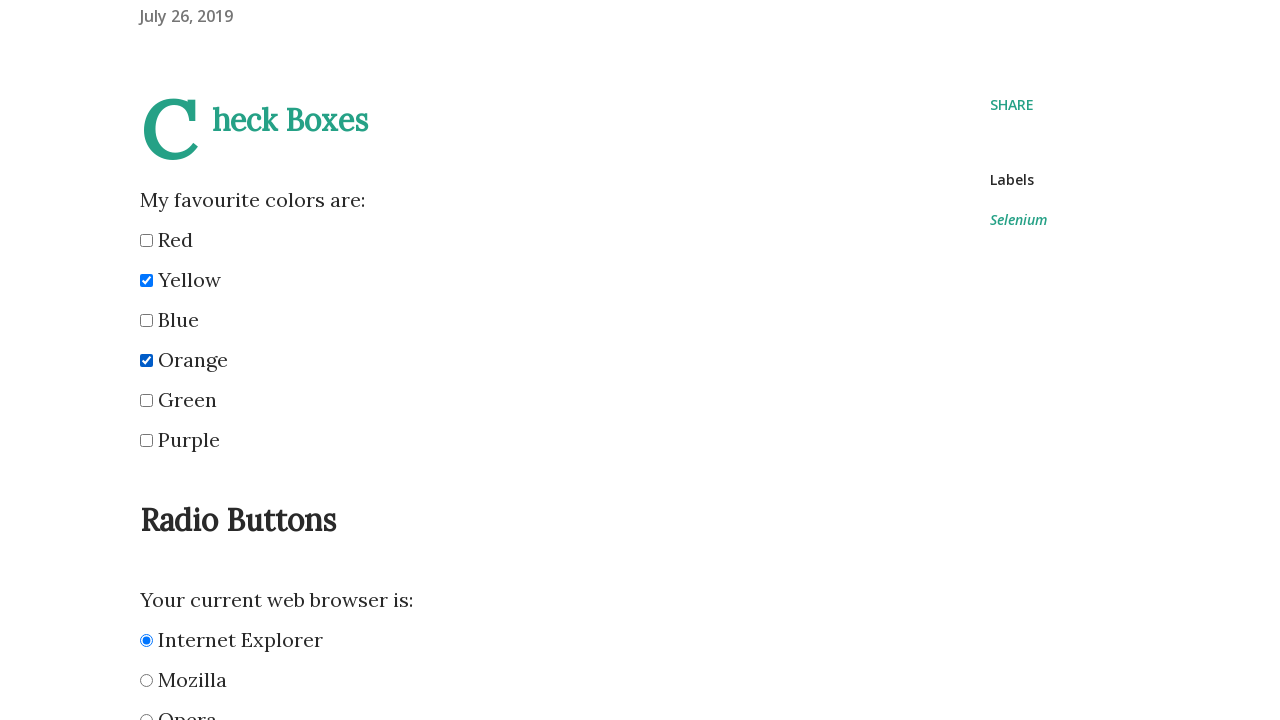